Tests checkbox interaction by finding all checkboxes with the name 'sports' within a specific container element and clicking each one to select them.

Starting URL: http://www.tizag.com/htmlT/htmlcheckboxes.php

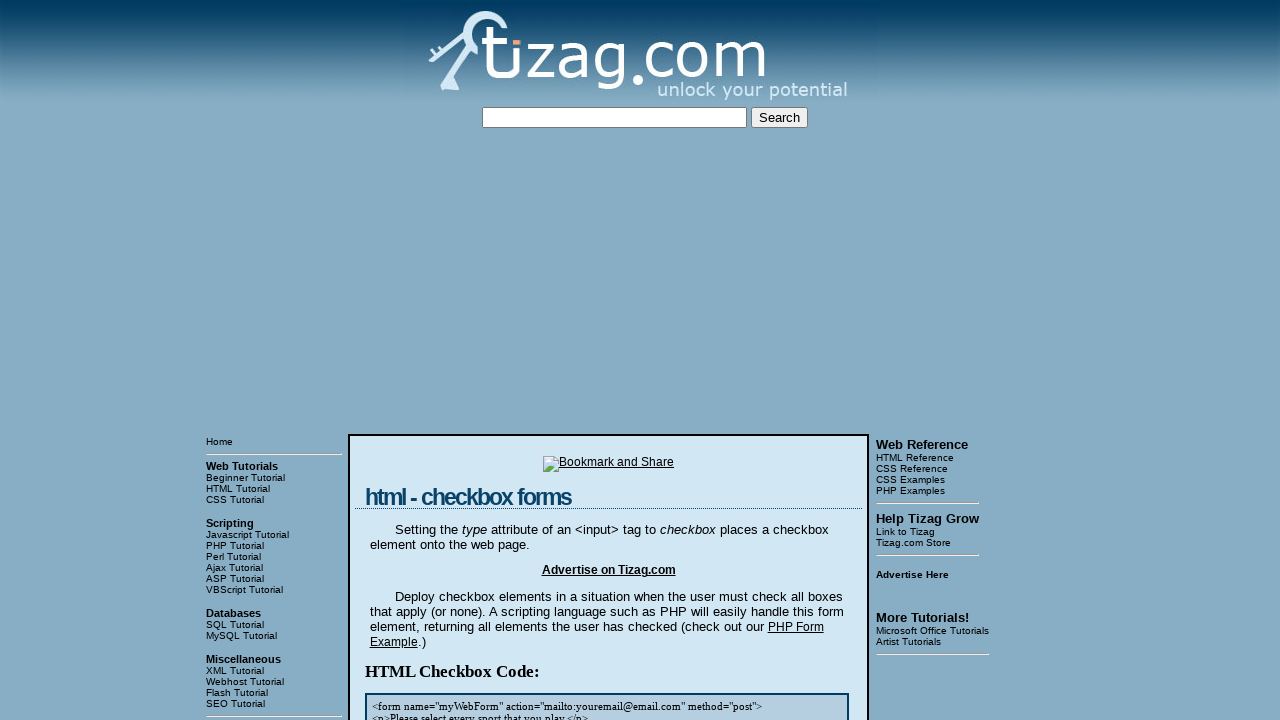

Container div with checkboxes loaded
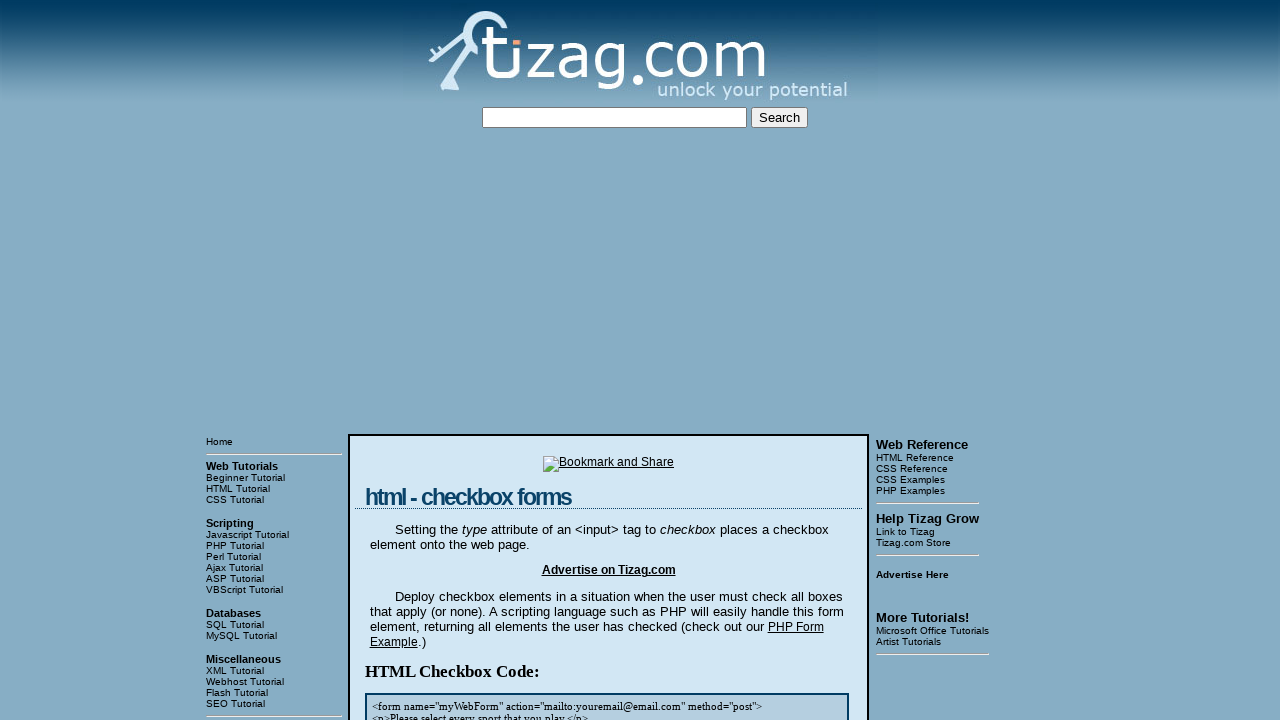

Located container element
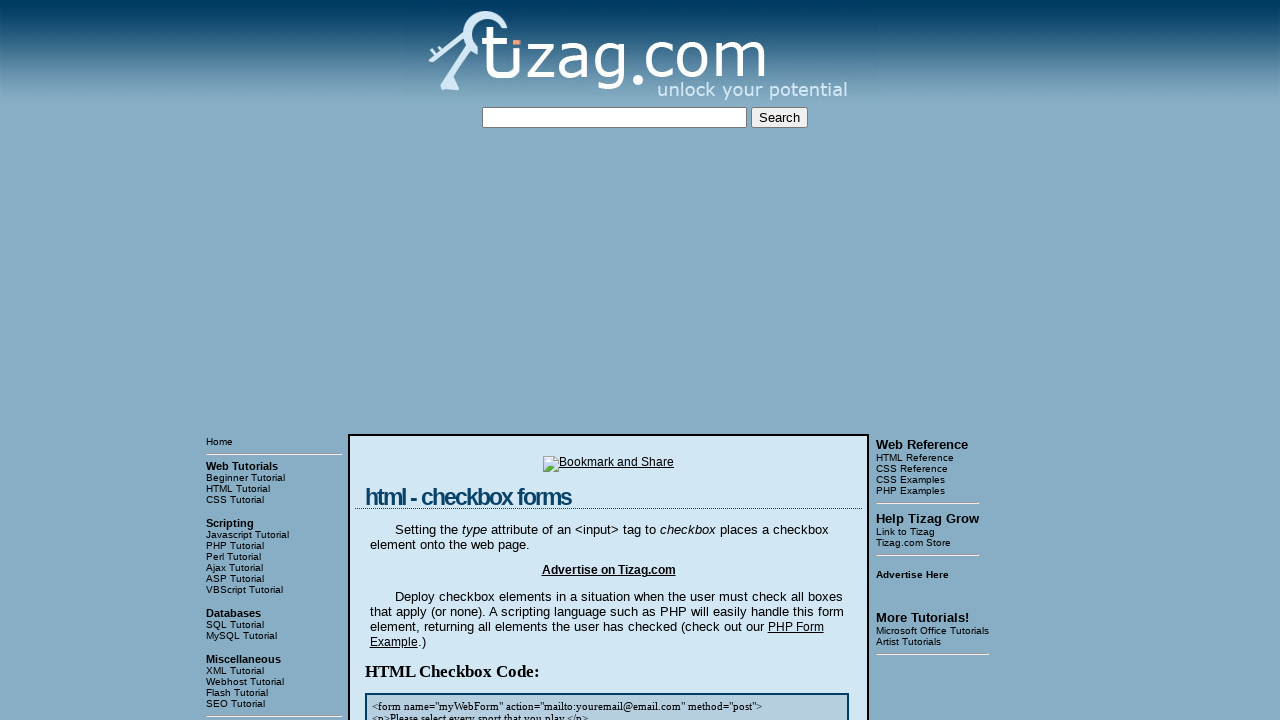

Found all checkboxes with name 'sports' in container
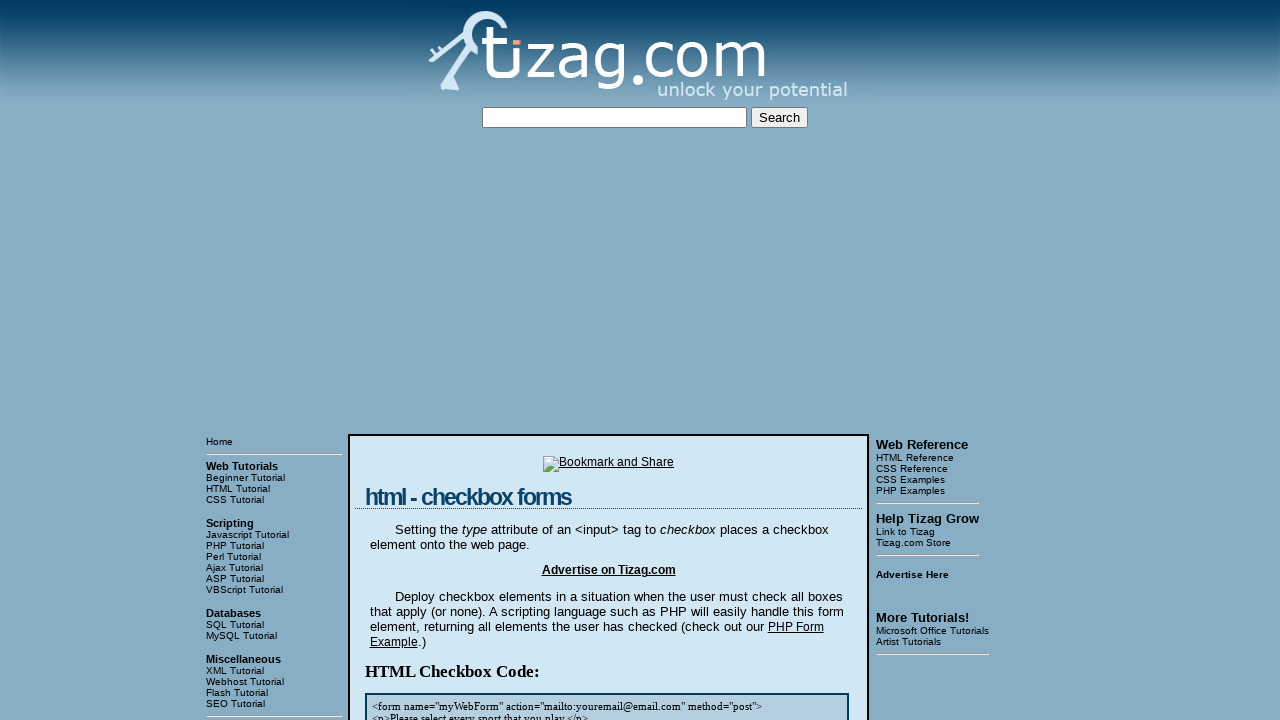

Identified 4 checkboxes to select
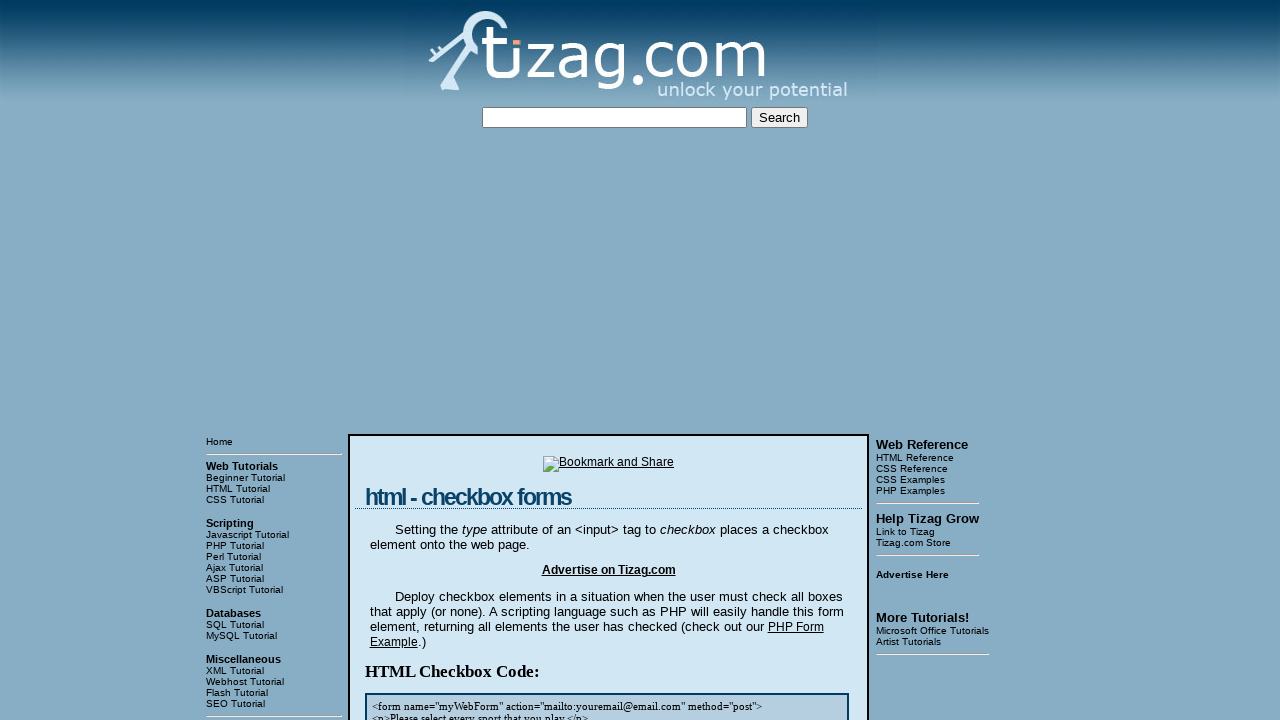

Clicked checkbox 1 of 4 to select it at (422, 360) on xpath=//html/body/table[3]/tbody/tr[1]/td[2]/table/tbody/tr/td/div[4] >> input[n
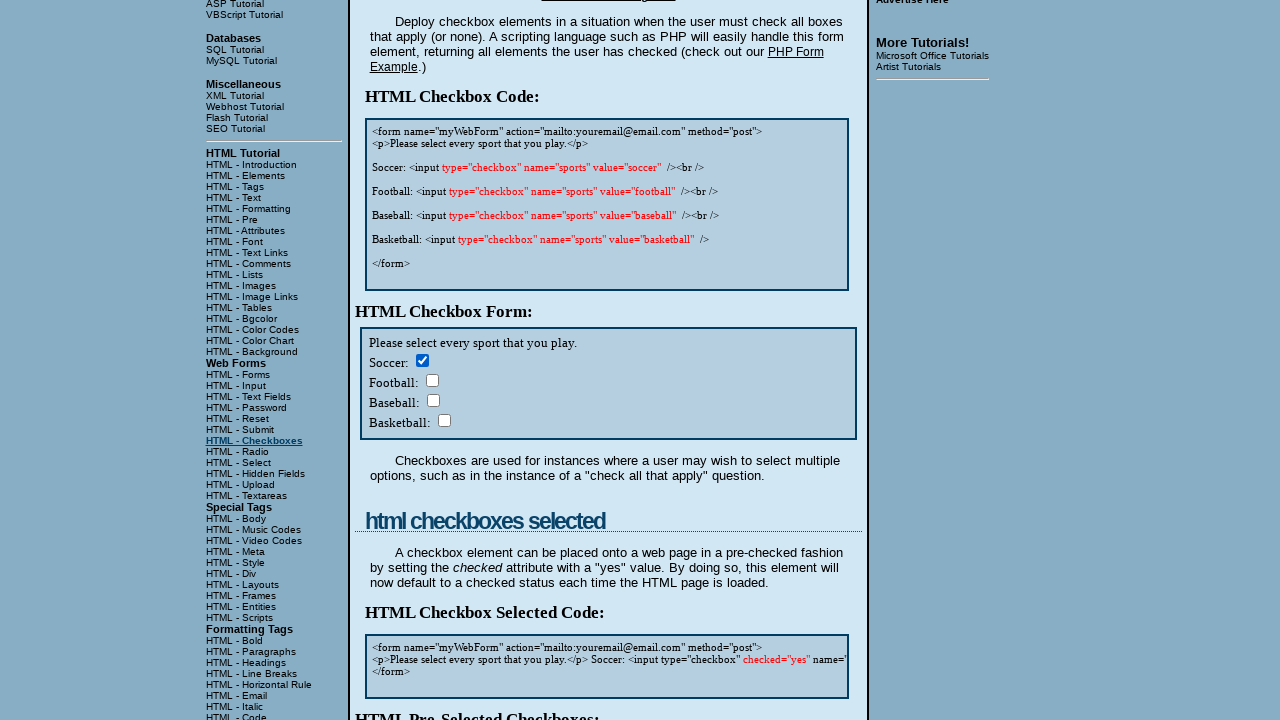

Clicked checkbox 2 of 4 to select it at (432, 380) on xpath=//html/body/table[3]/tbody/tr[1]/td[2]/table/tbody/tr/td/div[4] >> input[n
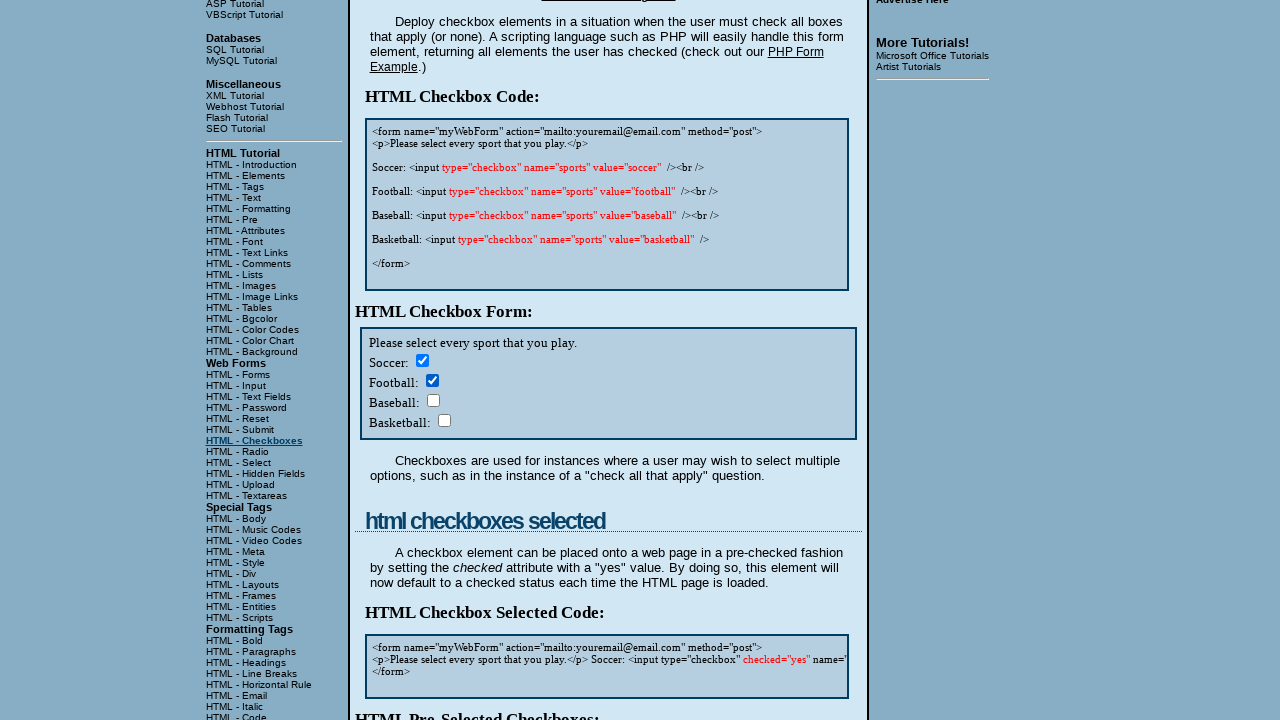

Clicked checkbox 3 of 4 to select it at (433, 400) on xpath=//html/body/table[3]/tbody/tr[1]/td[2]/table/tbody/tr/td/div[4] >> input[n
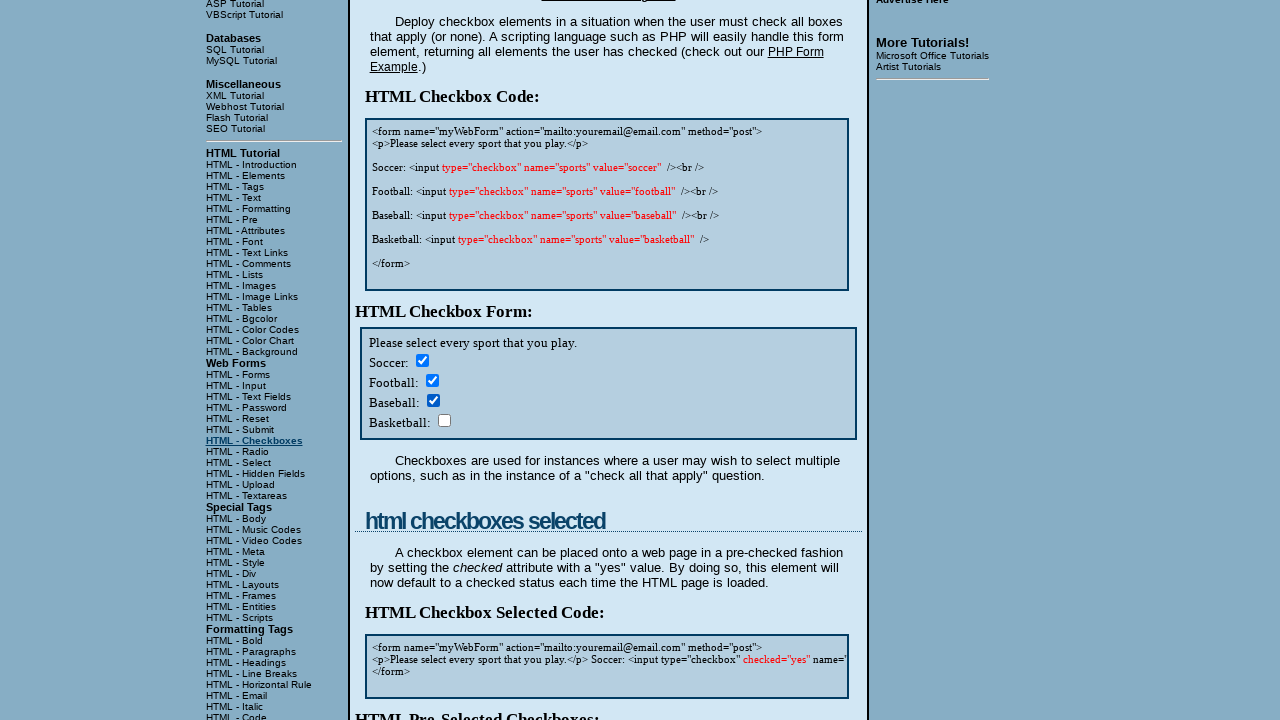

Clicked checkbox 4 of 4 to select it at (444, 420) on xpath=//html/body/table[3]/tbody/tr[1]/td[2]/table/tbody/tr/td/div[4] >> input[n
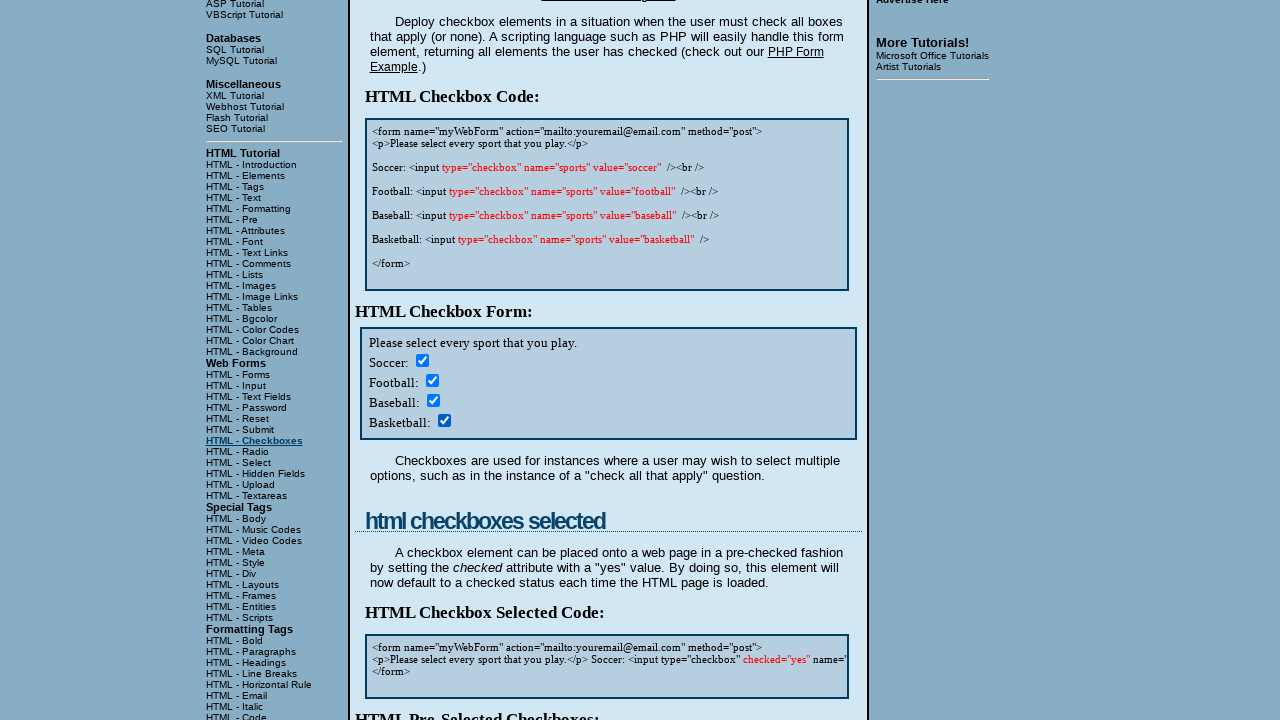

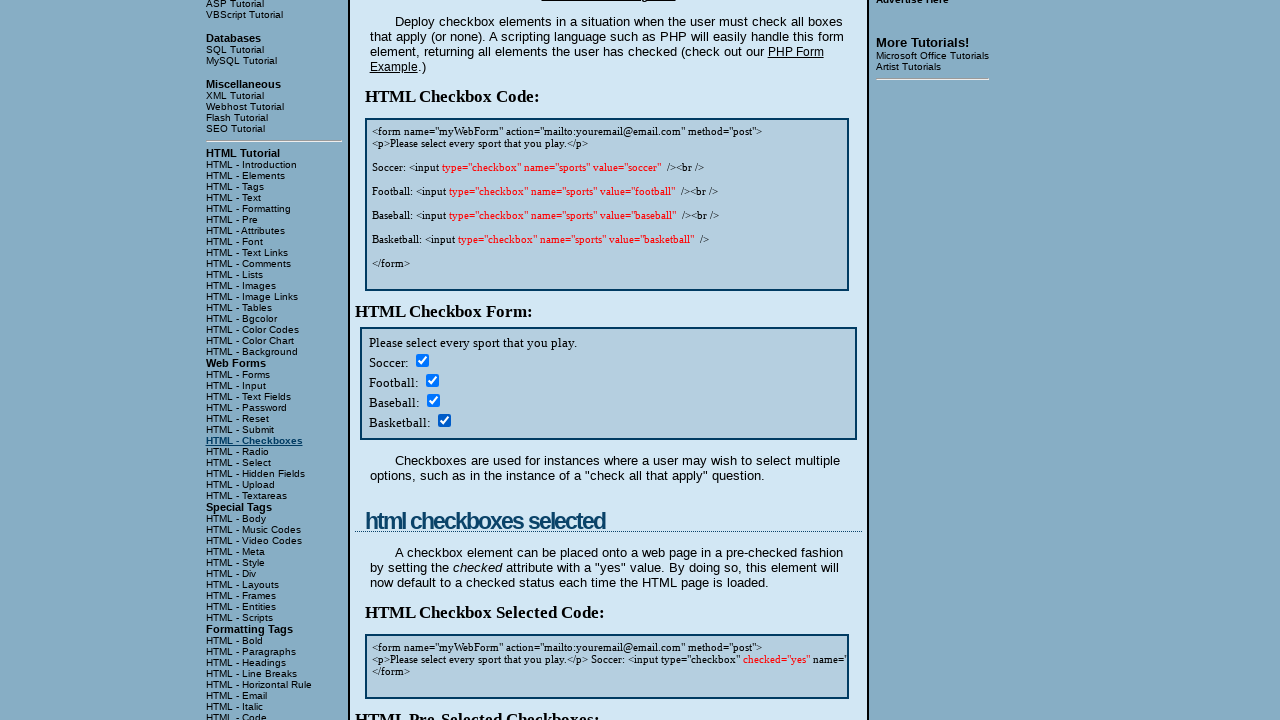